Tests tooltip functionality by hovering over an age input field and verifying the tooltip text appears

Starting URL: https://automationfc.github.io/jquery-tooltip/

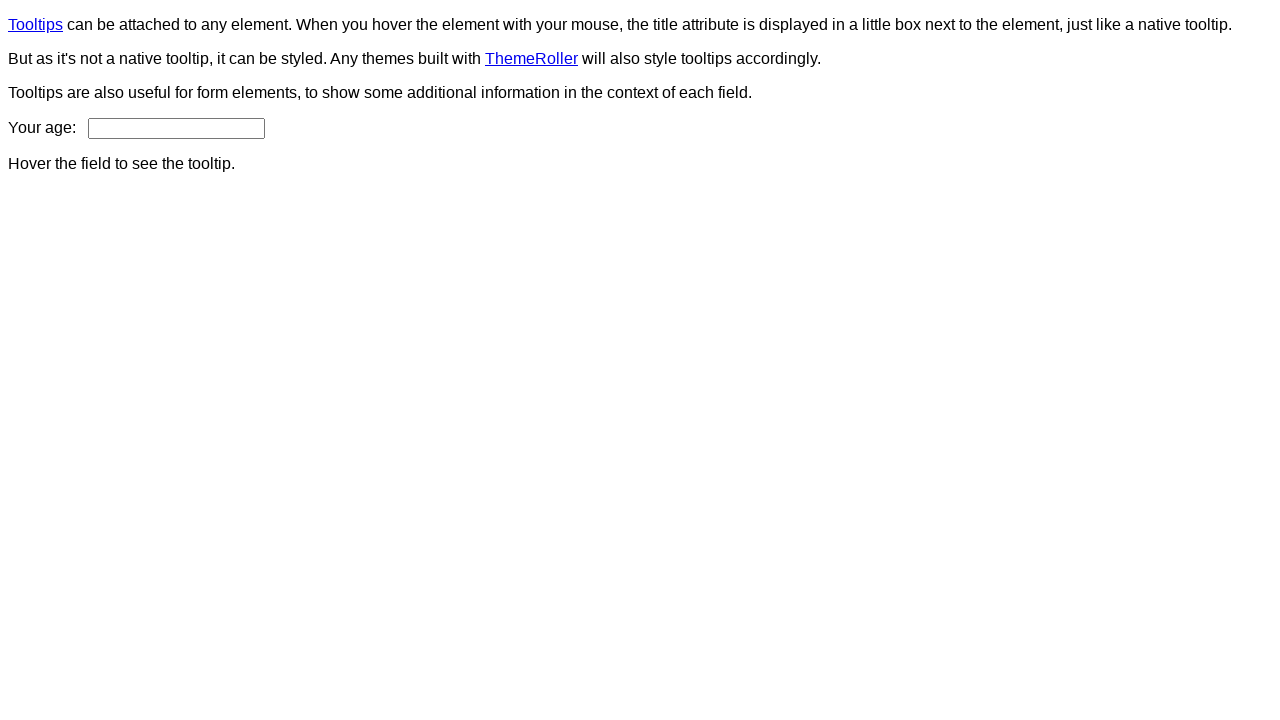

Hovered over age input field to trigger tooltip at (176, 128) on #age
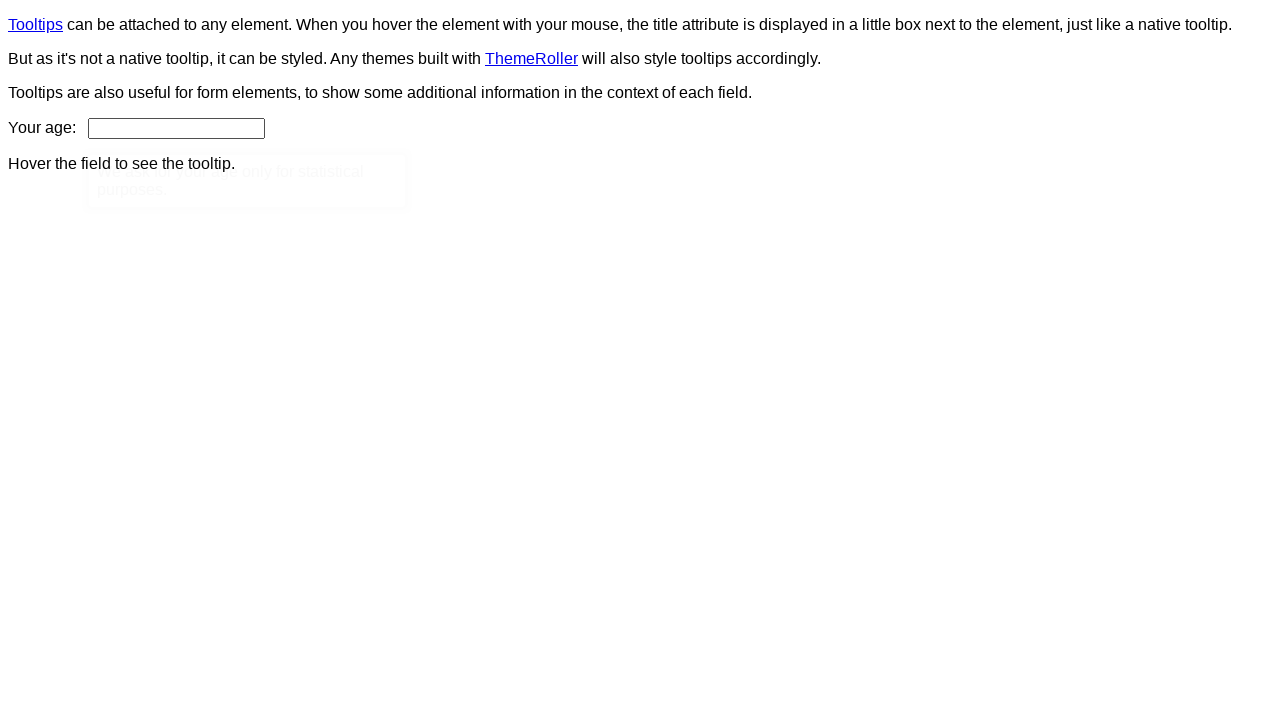

Tooltip content became visible
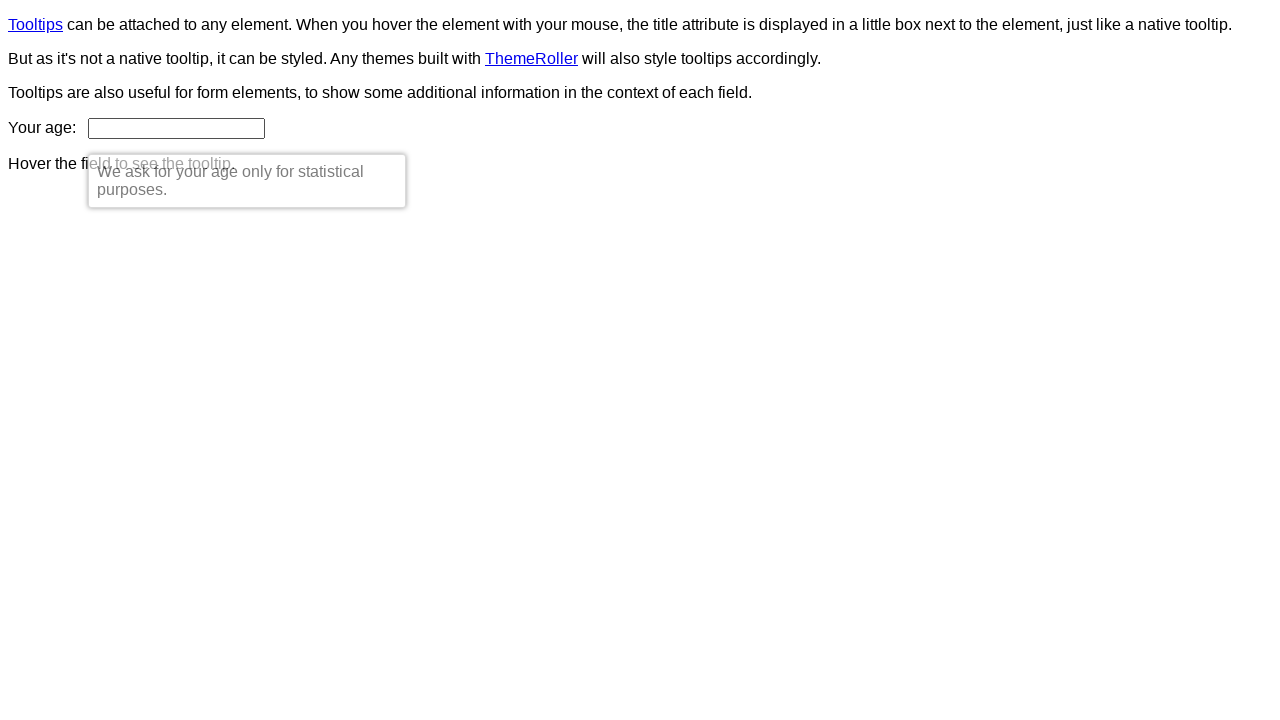

Verified tooltip text matches expected content: 'We ask for your age only for statistical purposes.'
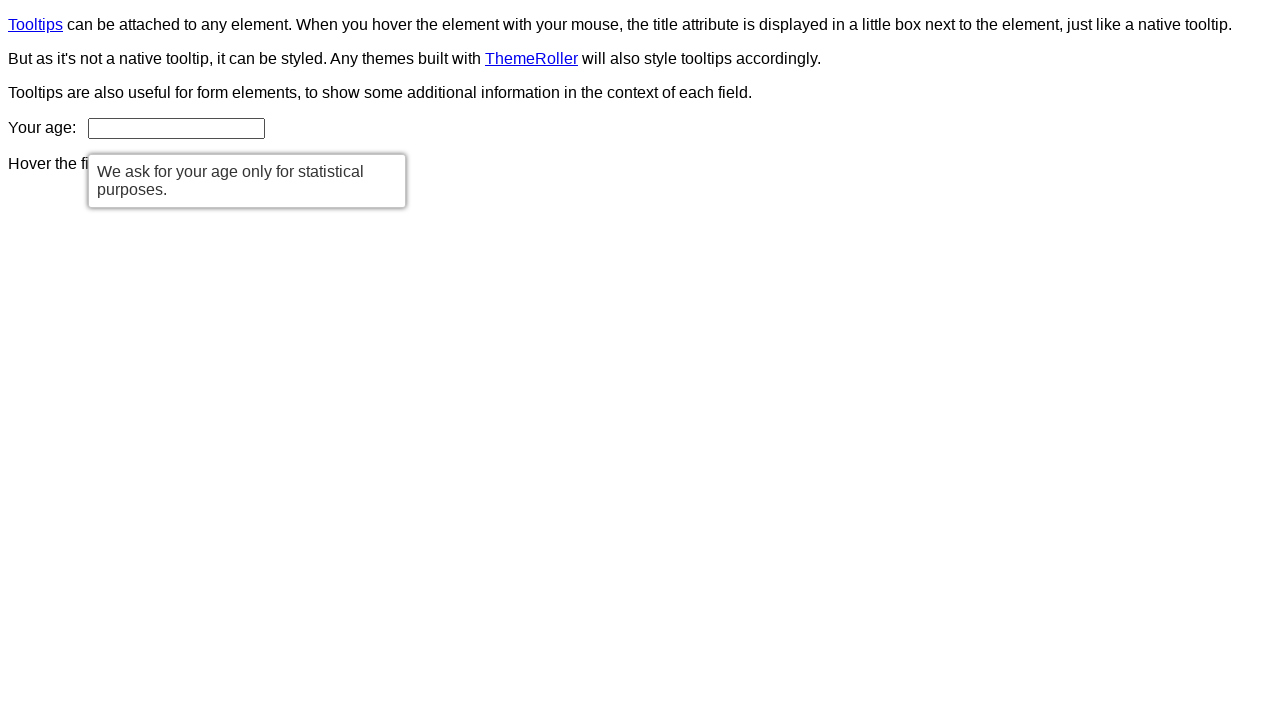

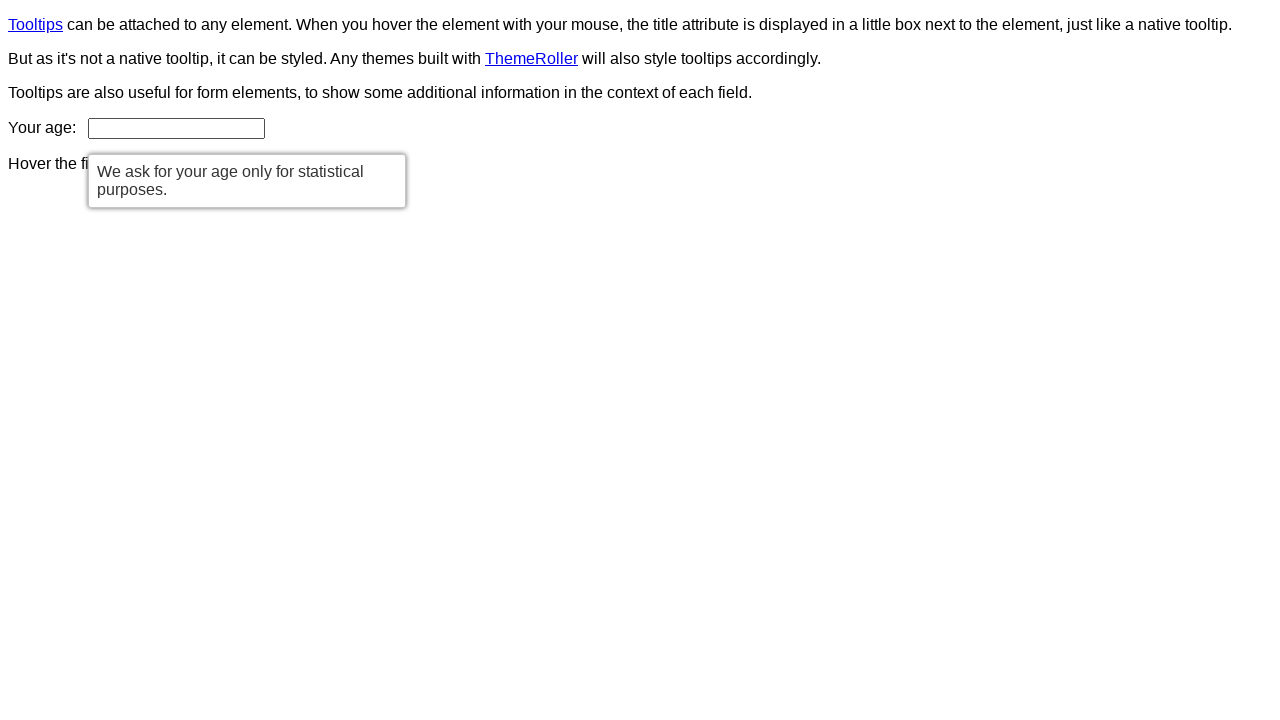